Navigates to Rediff homepage, switches to an iframe to read stock market index value, then switches back to main content and clicks on the SPORTS link

Starting URL: https://www.rediff.com/

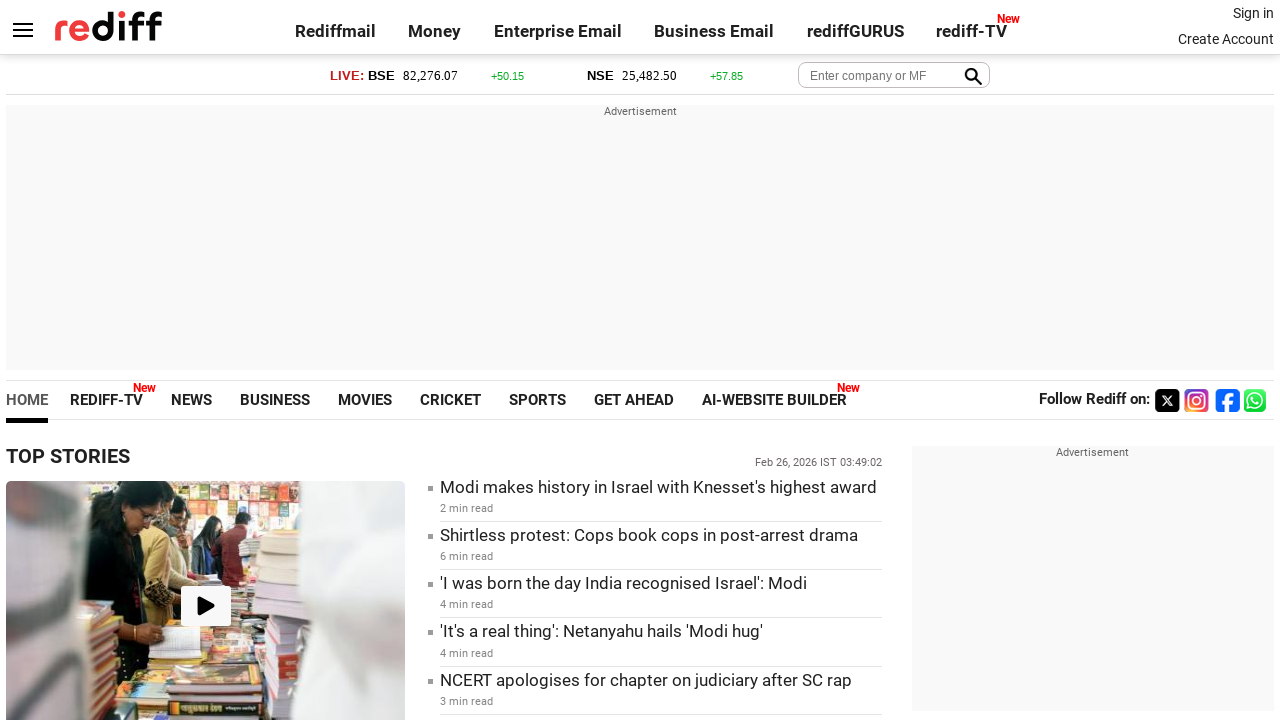

Navigated to Rediff homepage
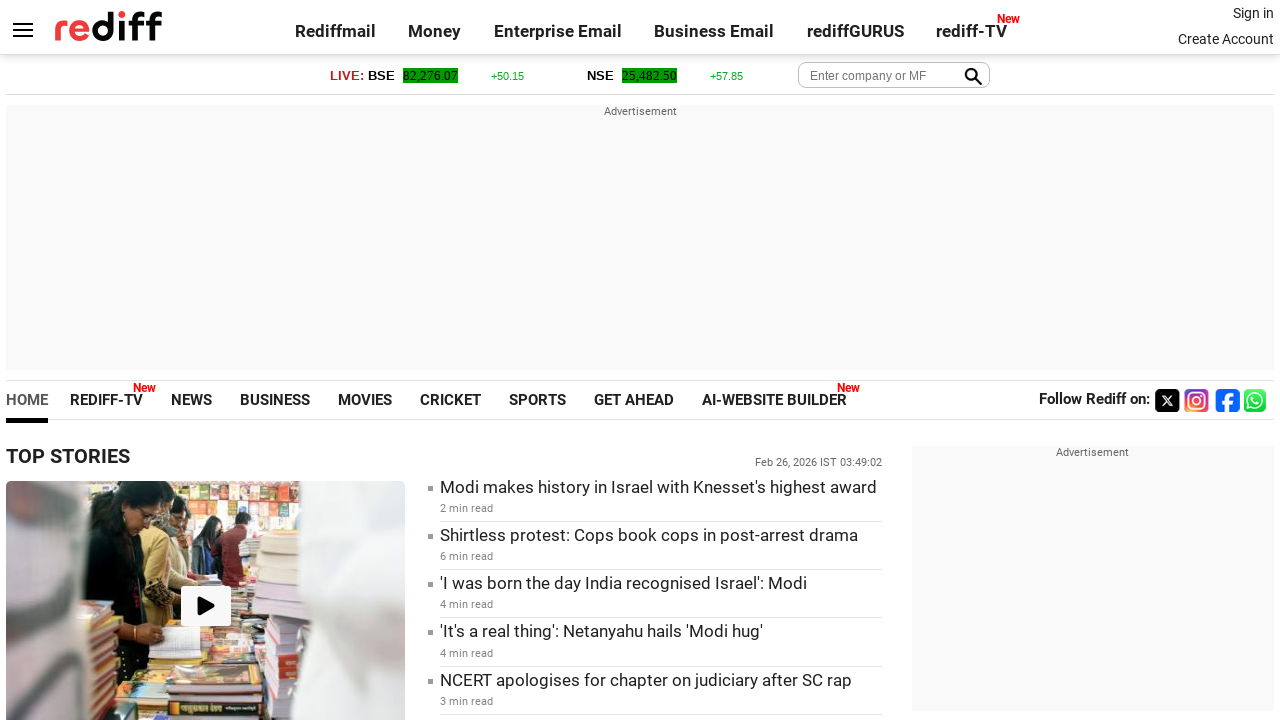

Switched to money iframe
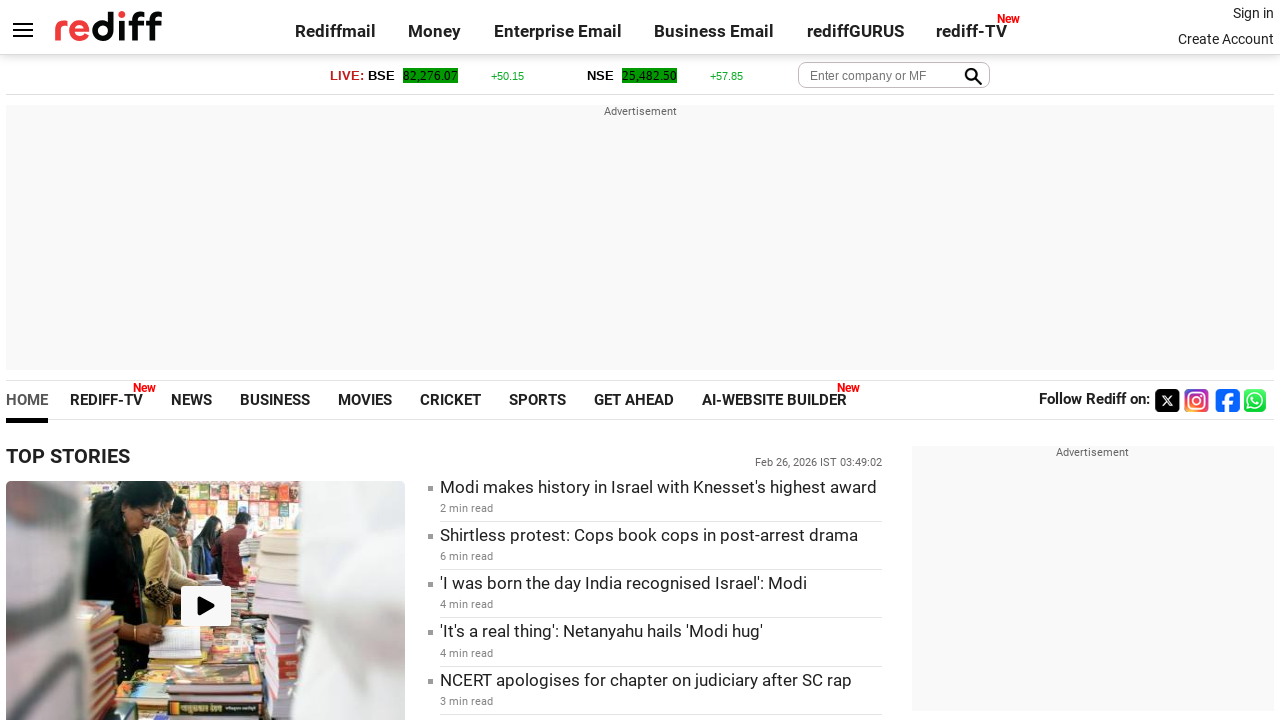

Retrieved NSE index value from iframe: 25,482.50
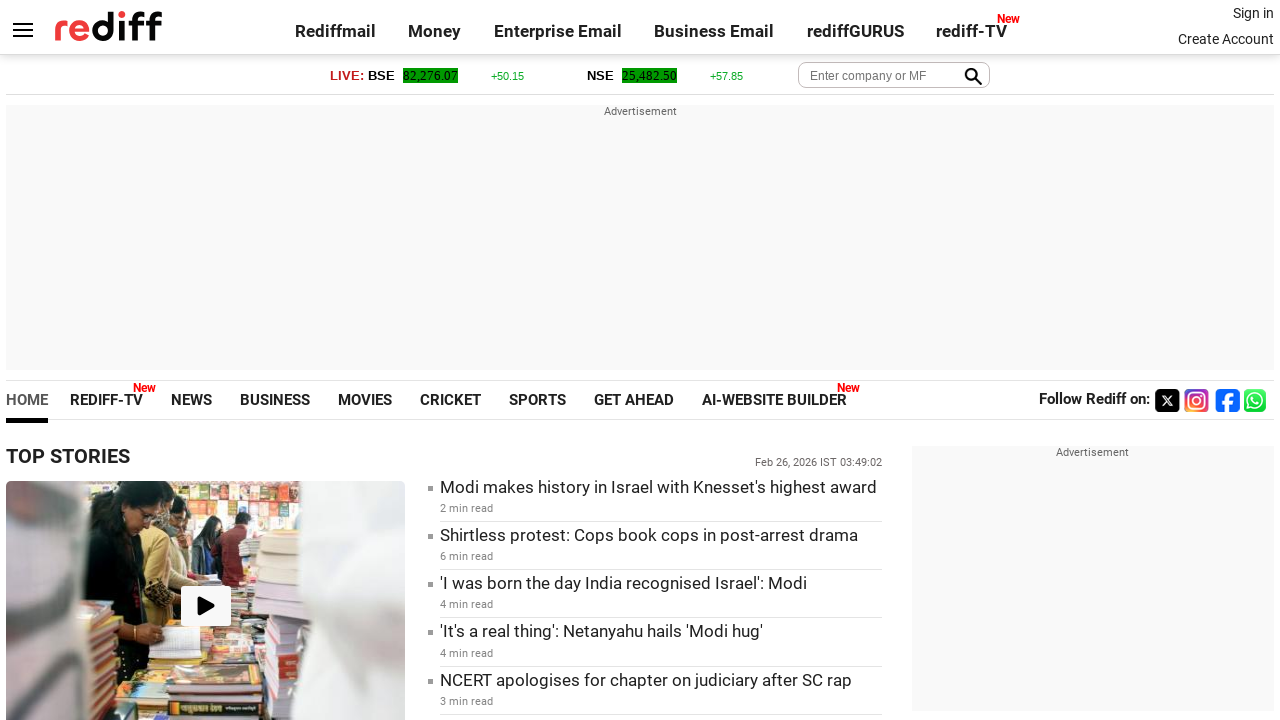

Clicked on SPORTS link in main page at (538, 400) on a:text('SPORTS')
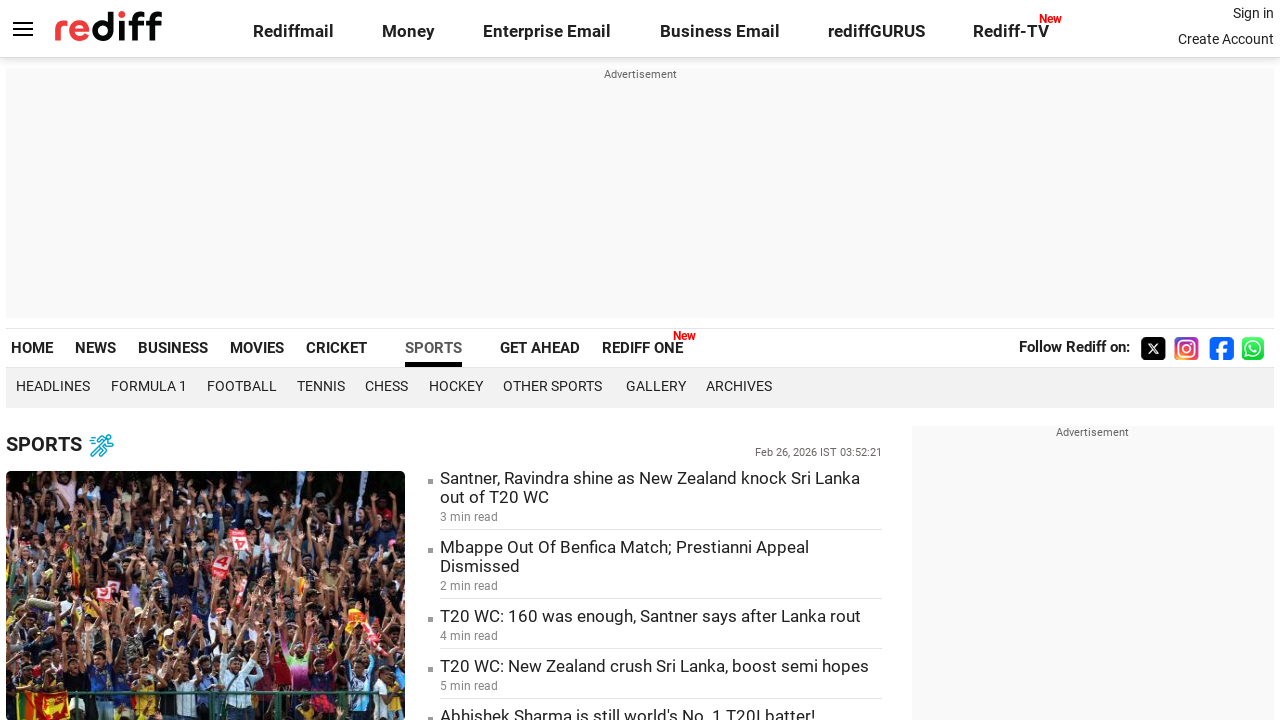

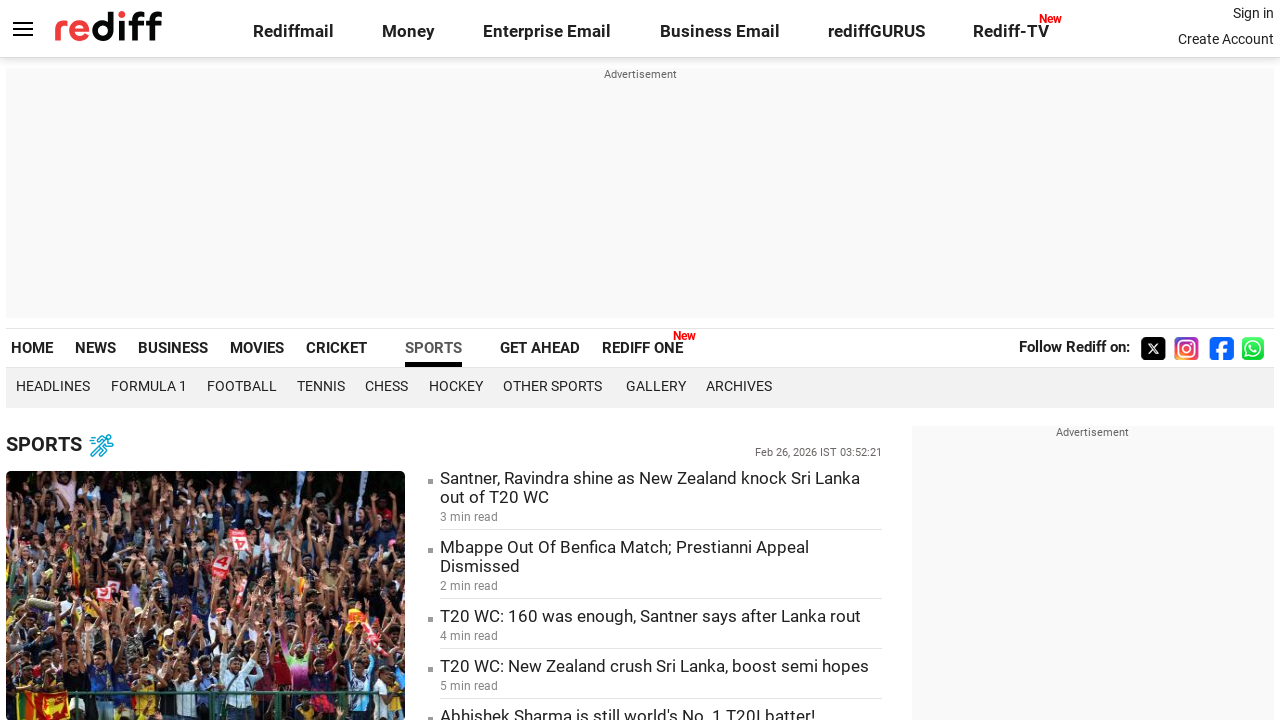